Tests simple JavaScript alert handling by clicking a button to trigger an alert, then accepting and closing it.

Starting URL: https://v1.training-support.net/selenium/javascript-alerts

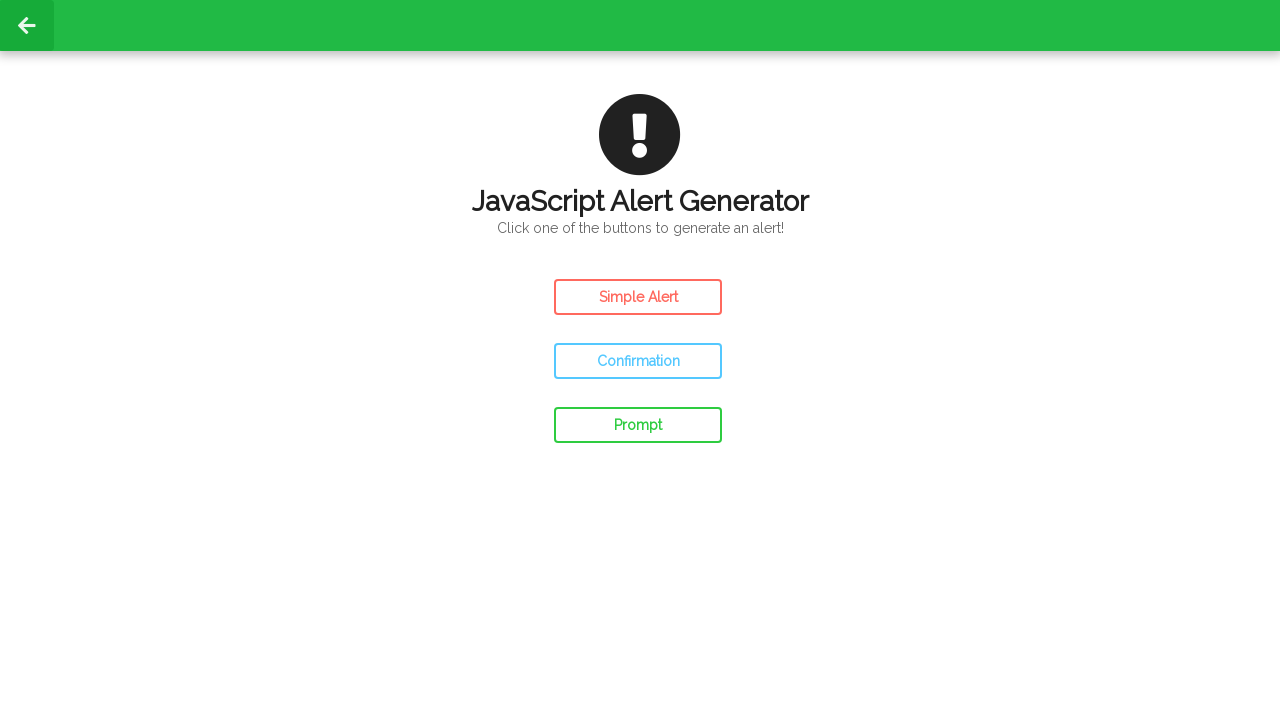

Clicked the Simple Alert button at (638, 297) on #simple
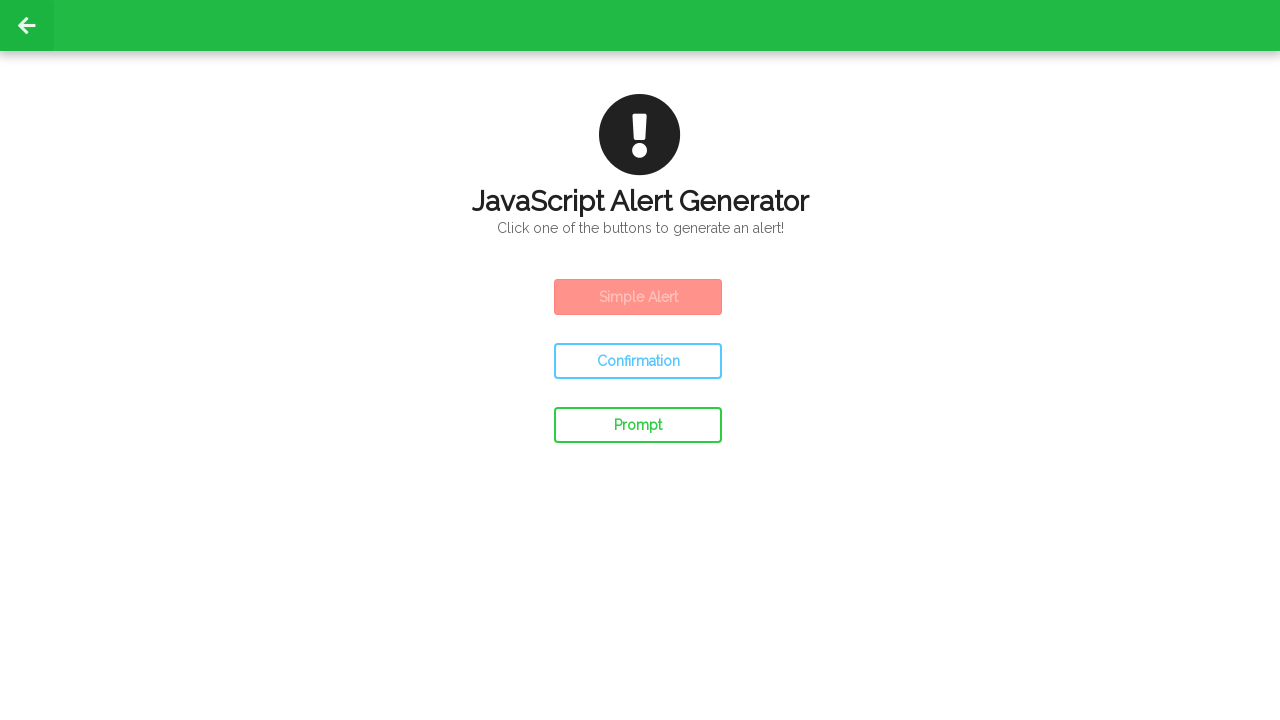

Set up dialog handler to accept alerts
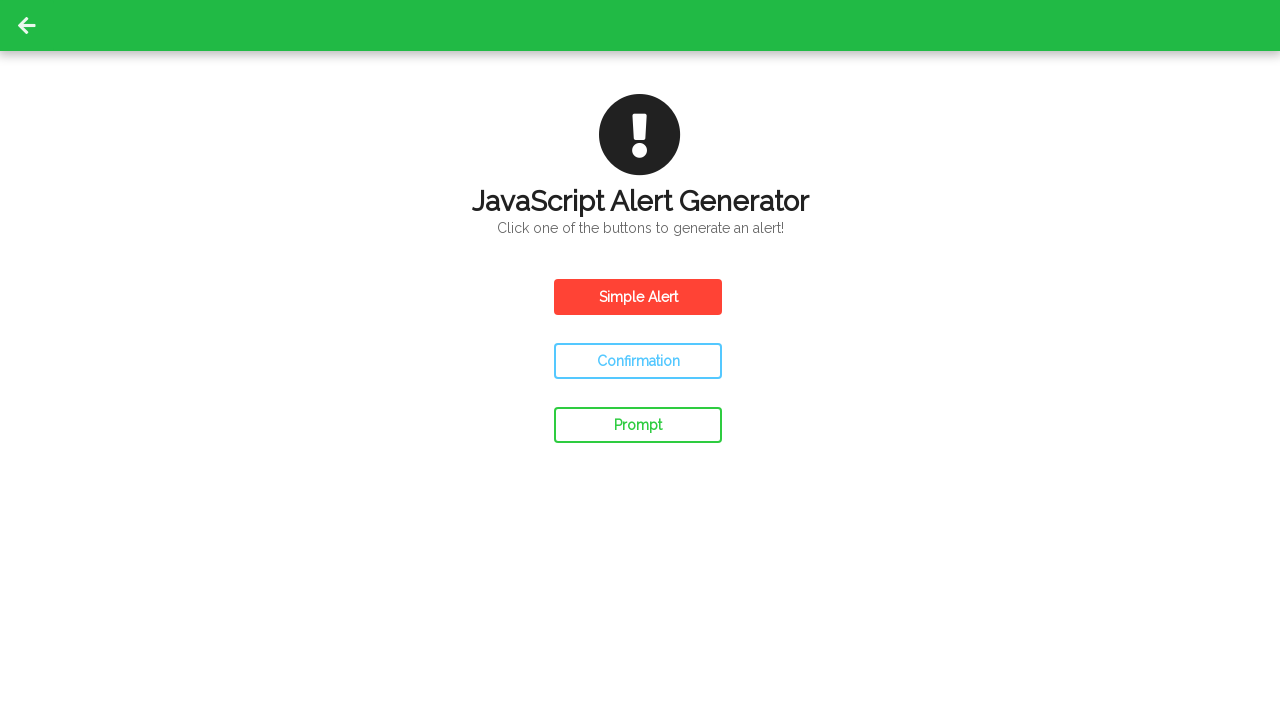

Waited 500ms for alert to be processed
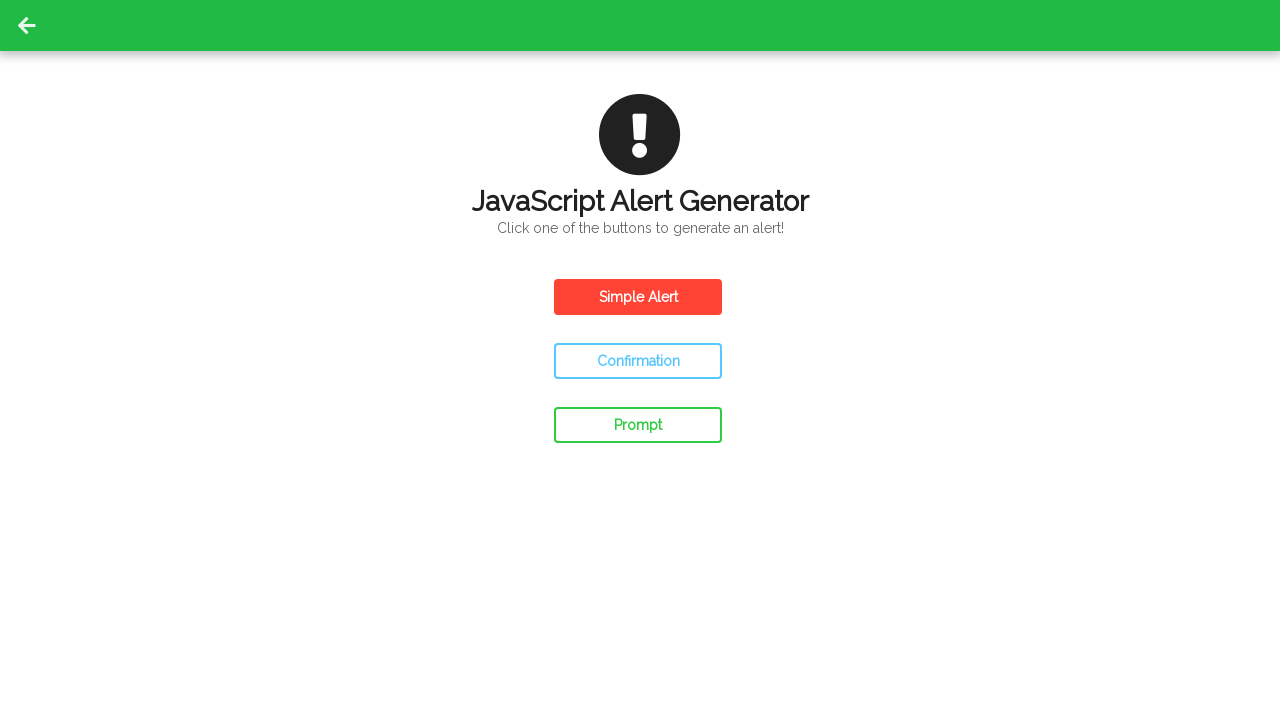

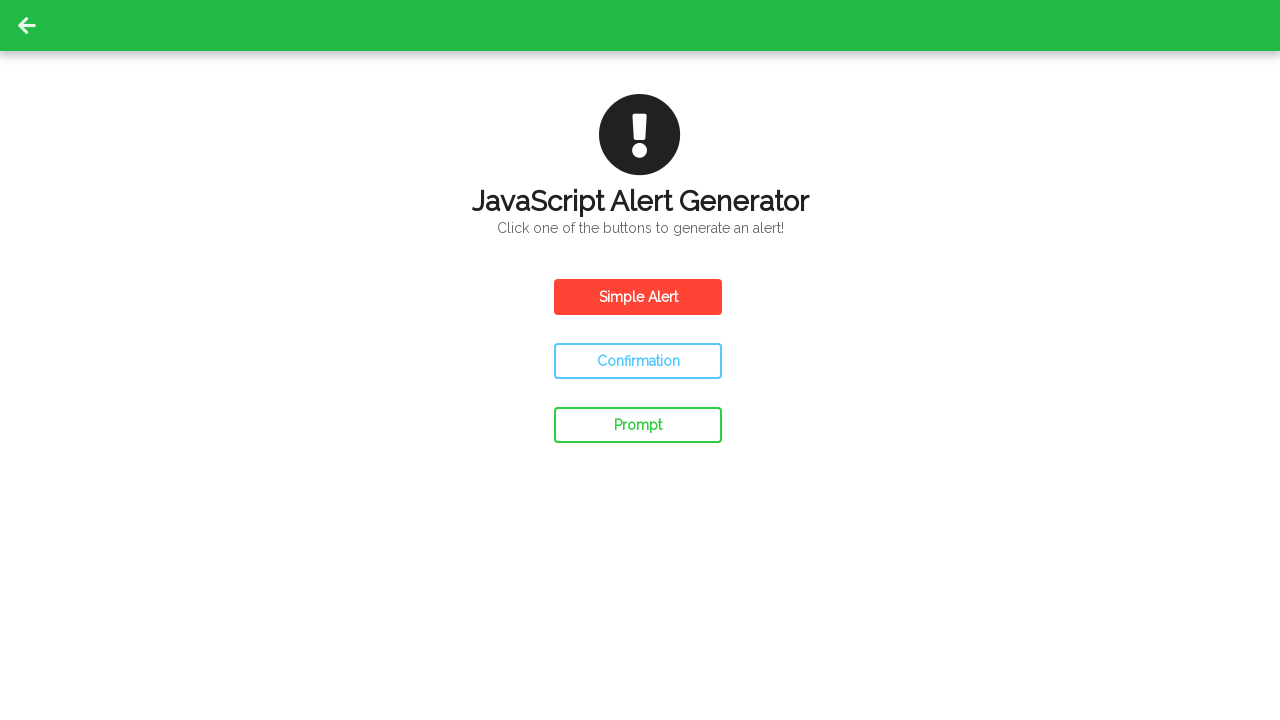